Tests state dropdown selection by selecting multiple states (Illinois, Virginia, California) and verifying the final selected option is California

Starting URL: https://practice.cydeo.com/dropdown

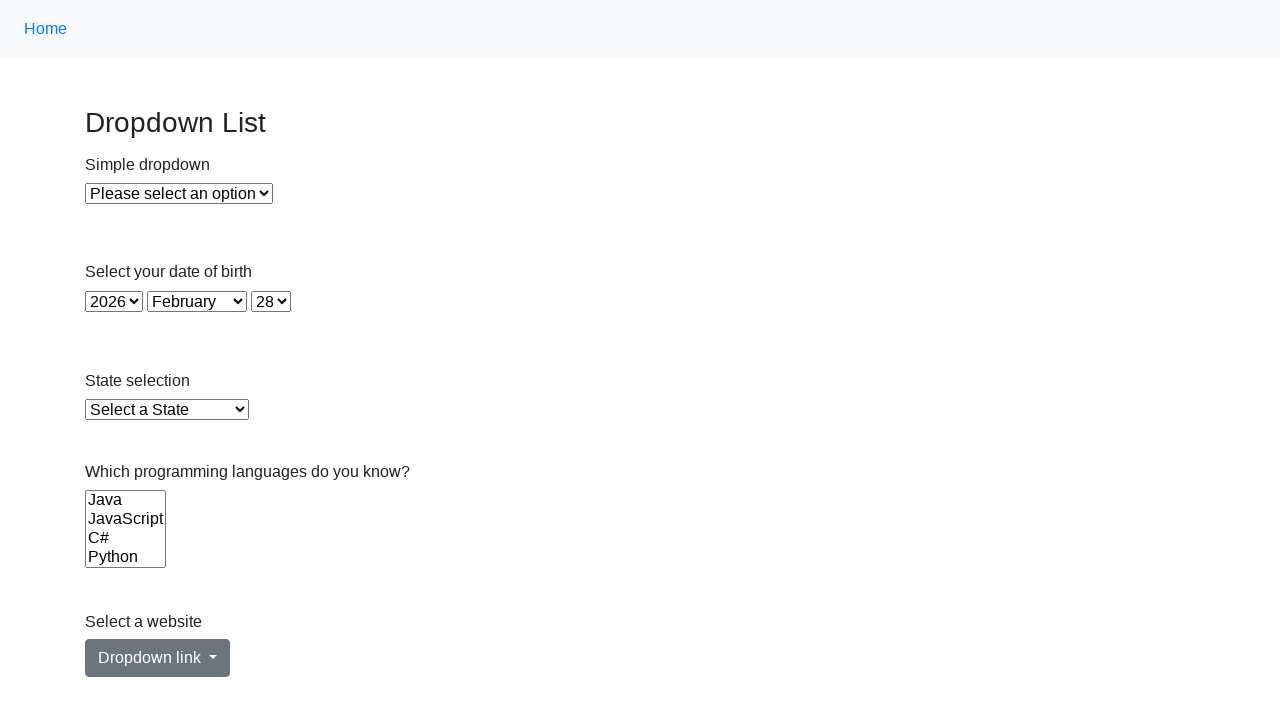

Selected Illinois from state dropdown by label on select#state
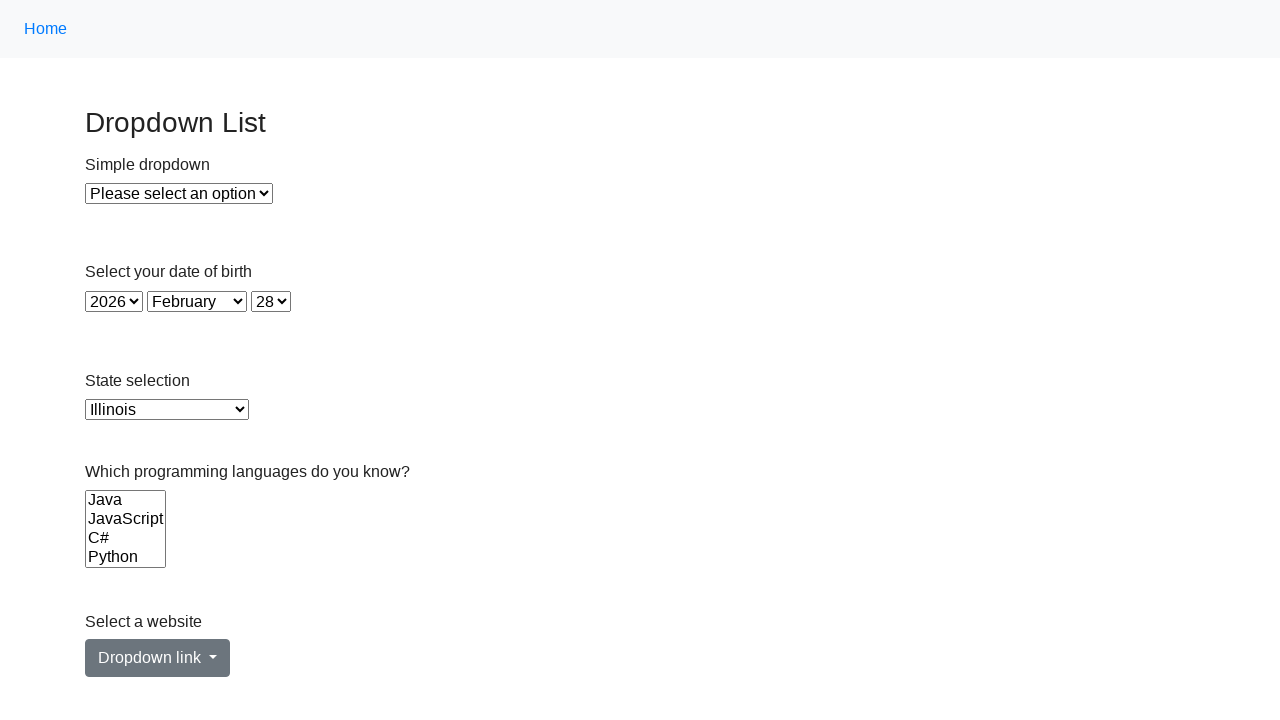

Selected Virginia from state dropdown by value 'VA' on select#state
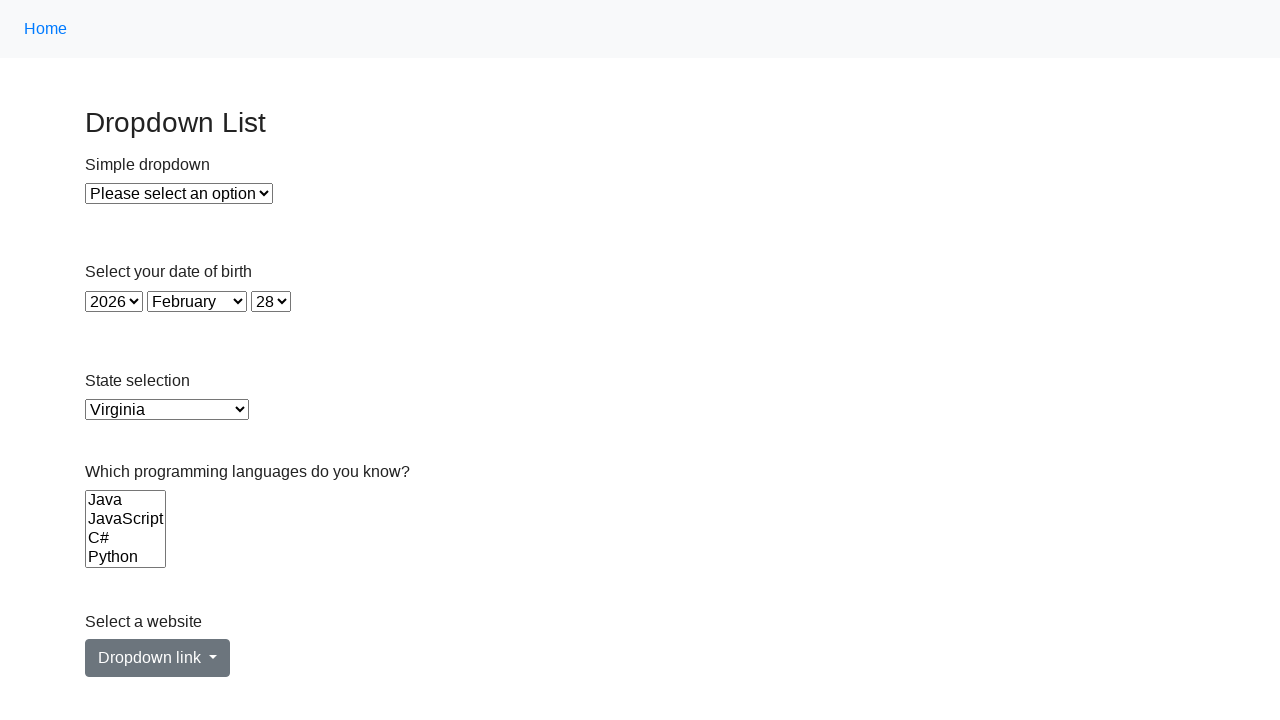

Selected California from state dropdown by index 5 on select#state
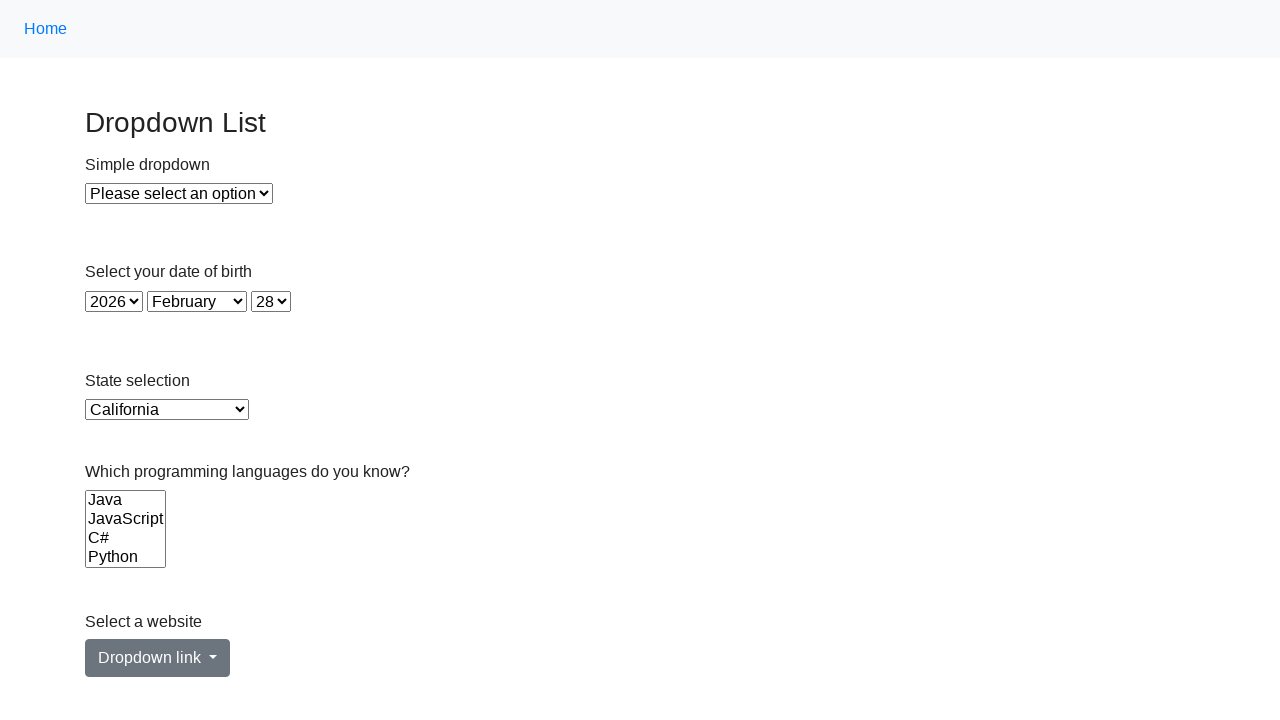

Retrieved selected option value from state dropdown
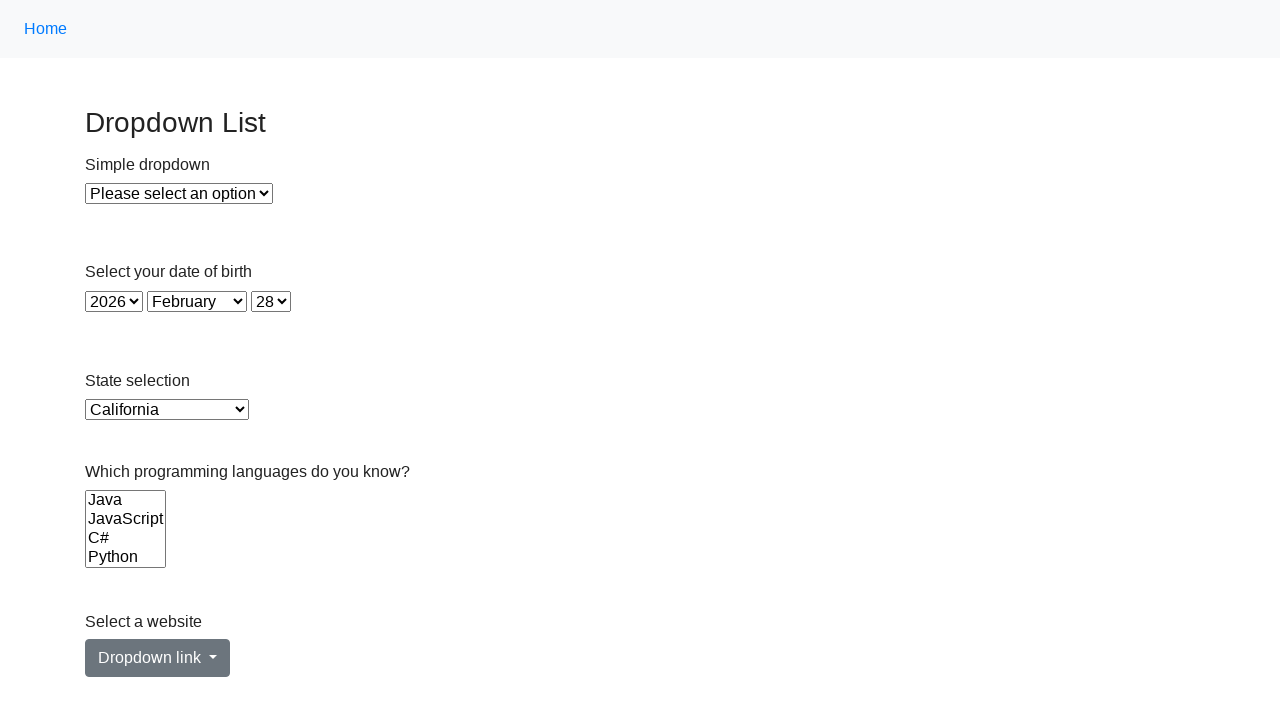

Verified California is selected (value='CA' or text='California')
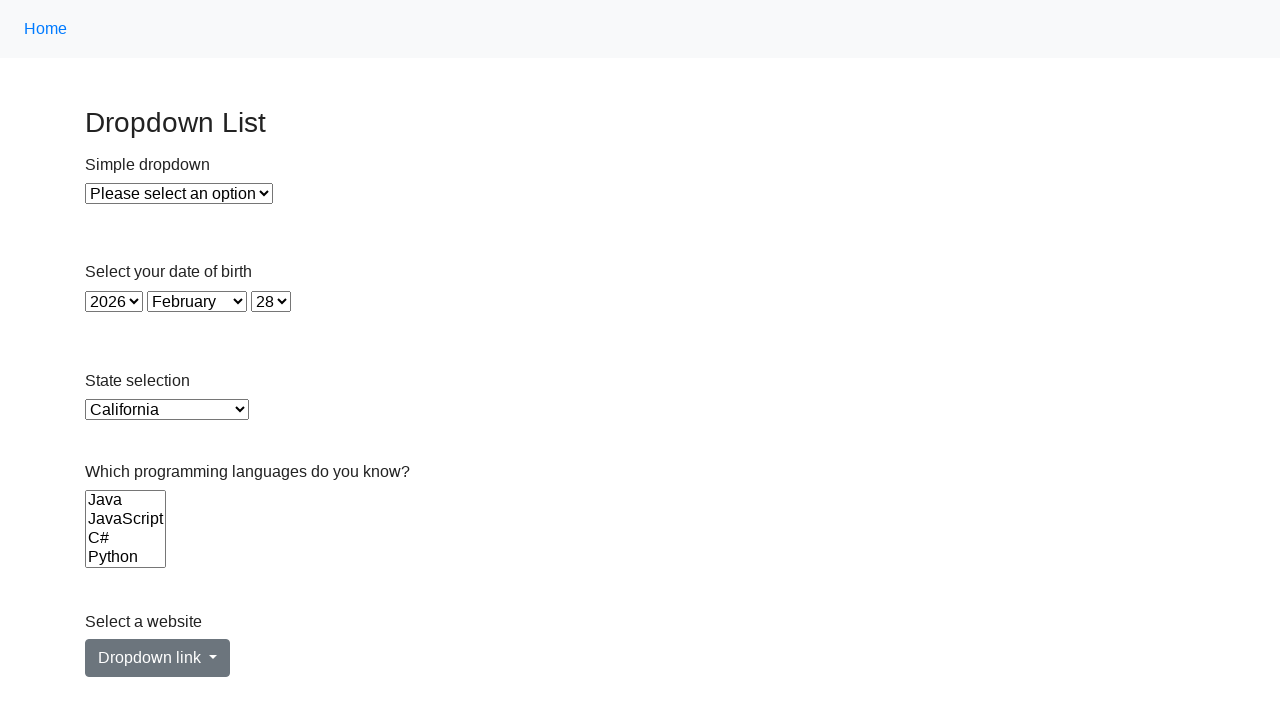

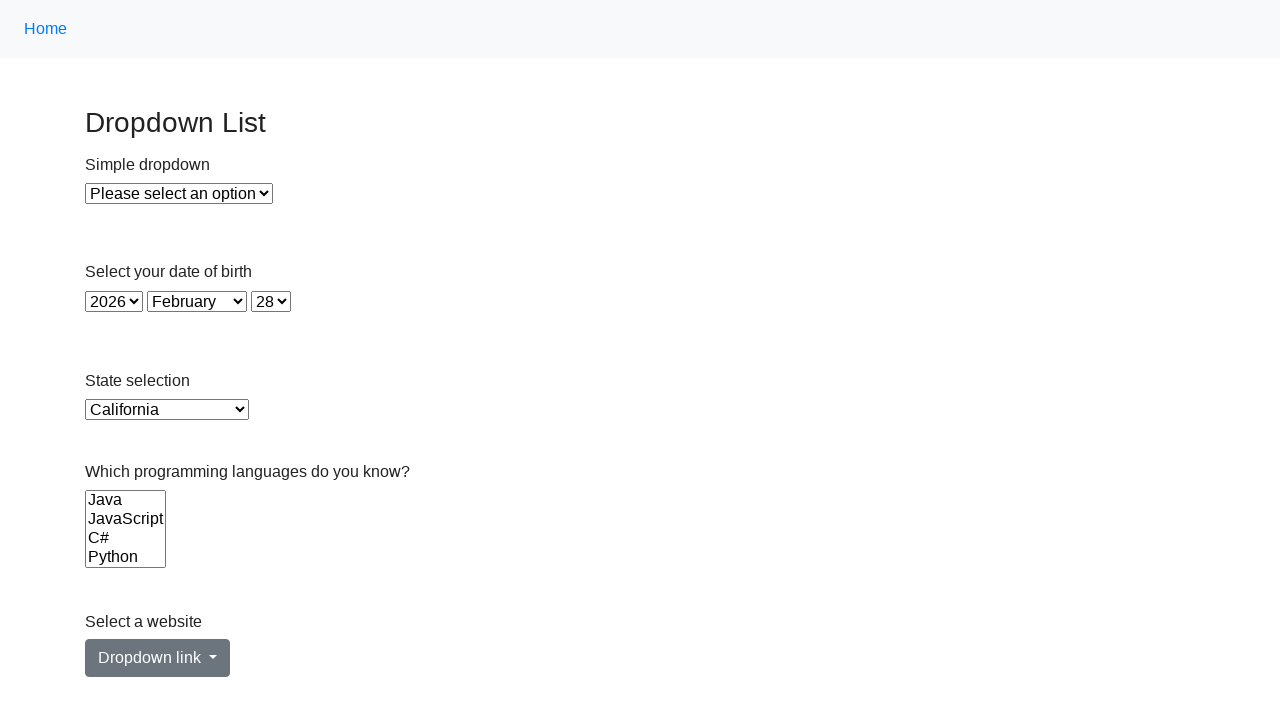